Tests drag functionality by clicking and holding an element, then moving it by a specific offset (160, 30)

Starting URL: https://jqueryui.com/droppable/

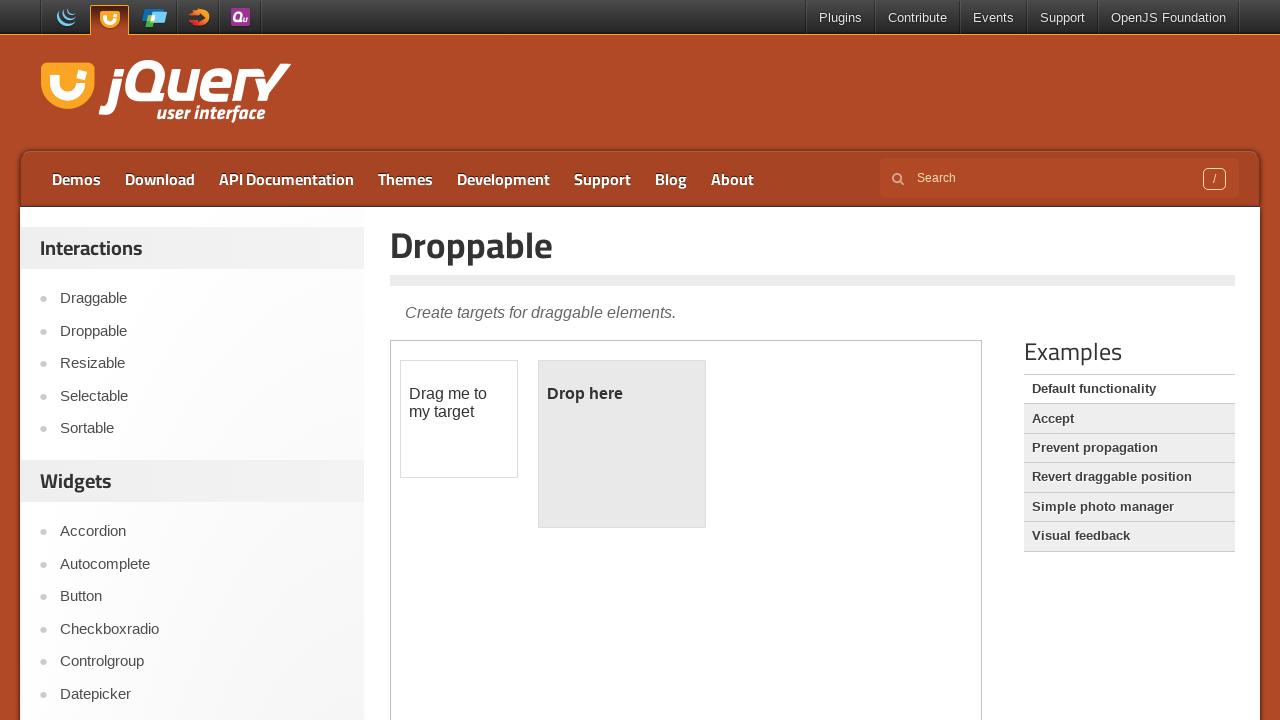

Located iframe element
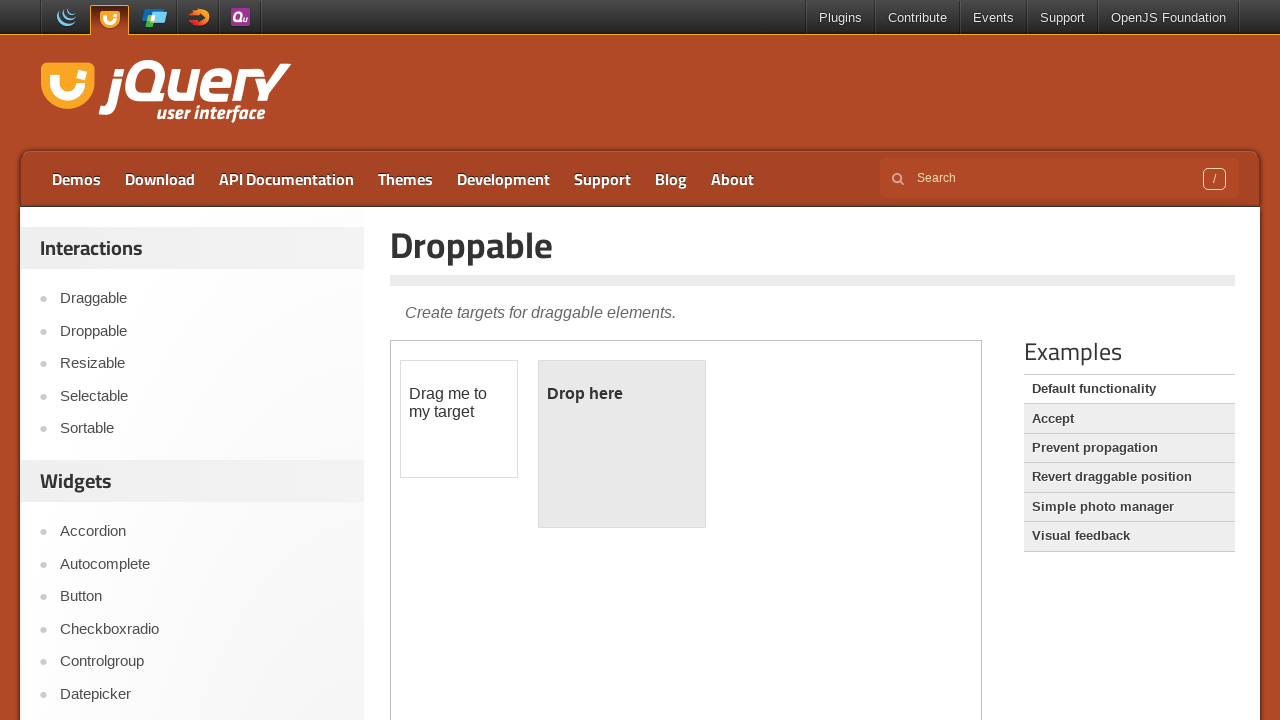

Located draggable element within iframe
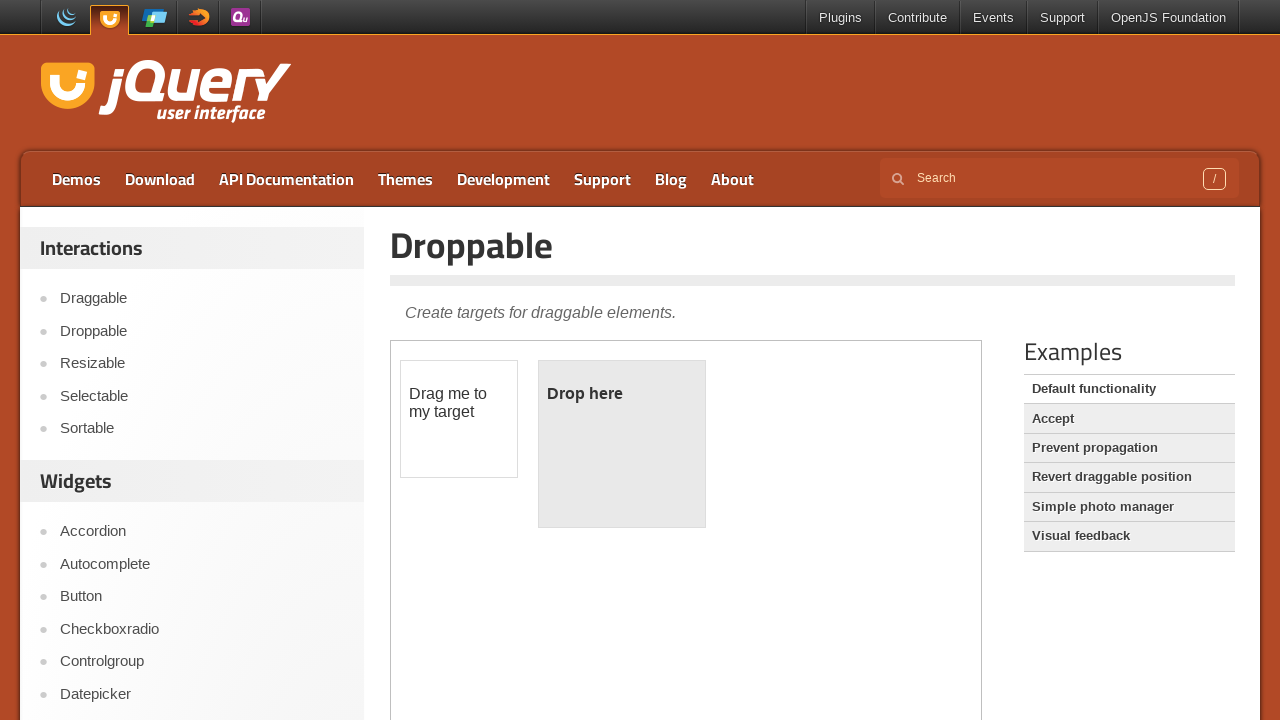

Retrieved bounding box of draggable element
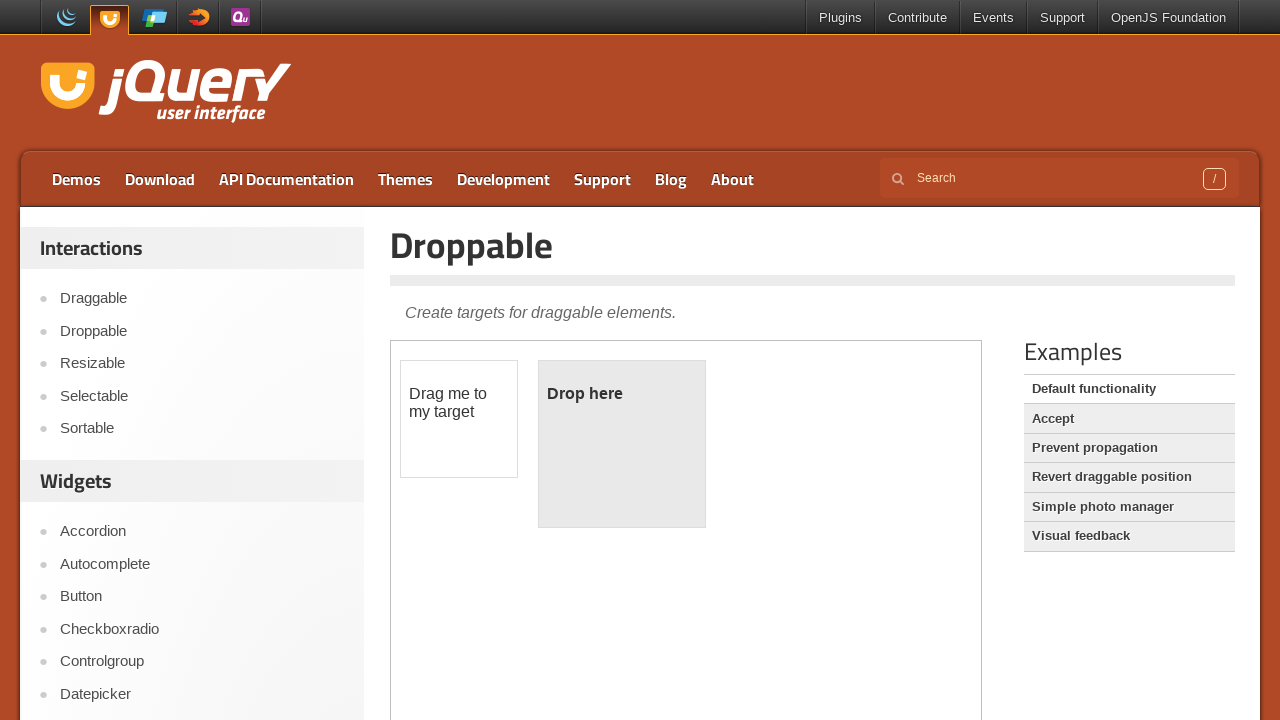

Moved mouse to center of draggable element at (459, 419)
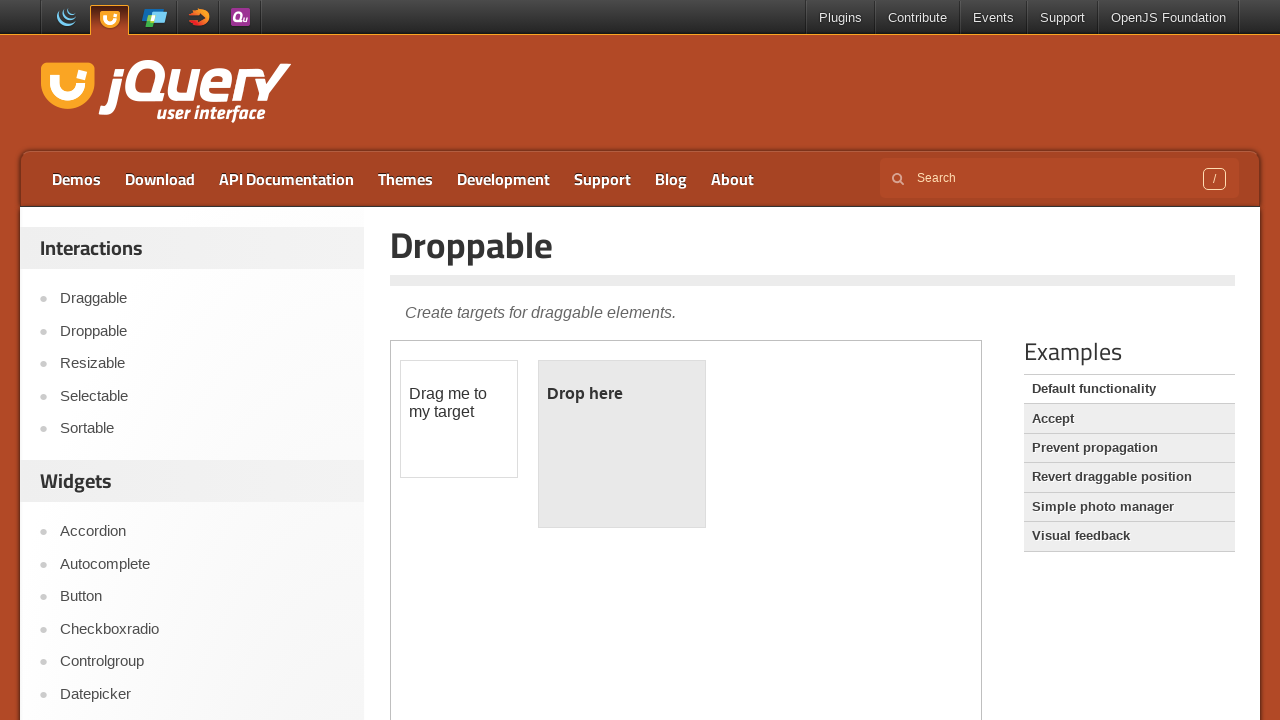

Mouse button pressed down on draggable element at (459, 419)
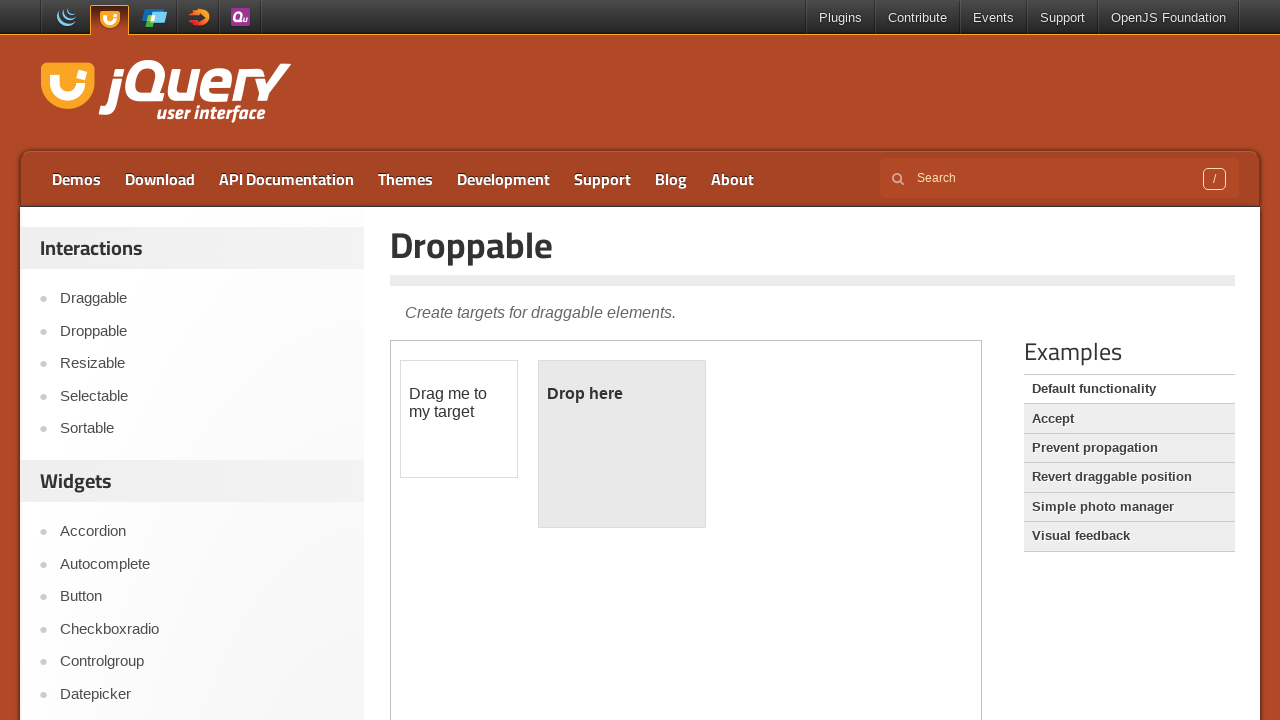

Dragged element by offset (160, 30) at (619, 449)
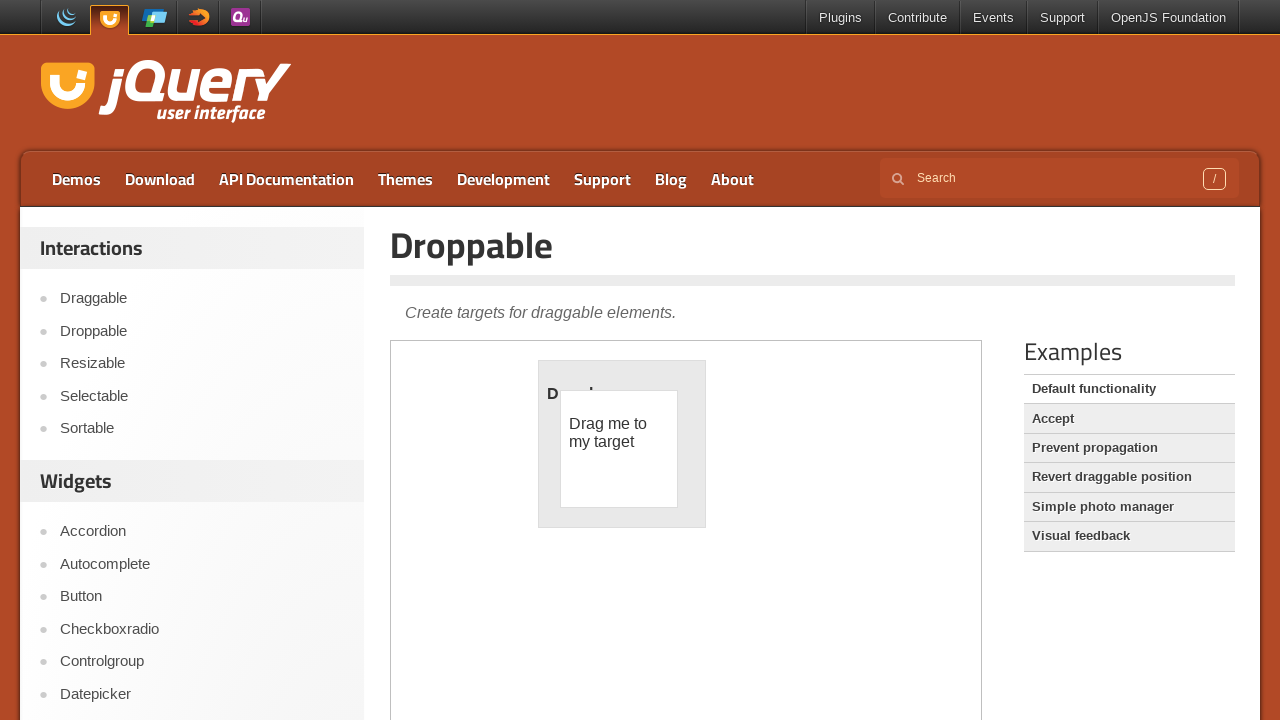

Released mouse button to complete drag operation at (619, 449)
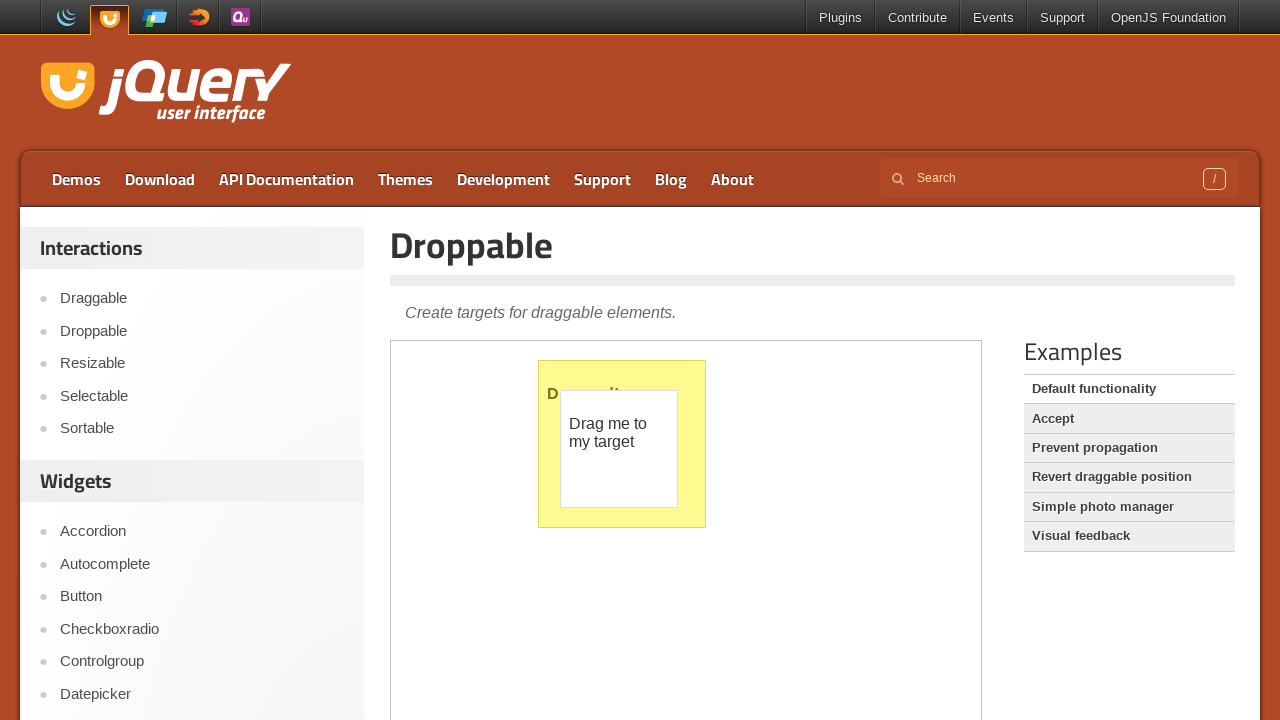

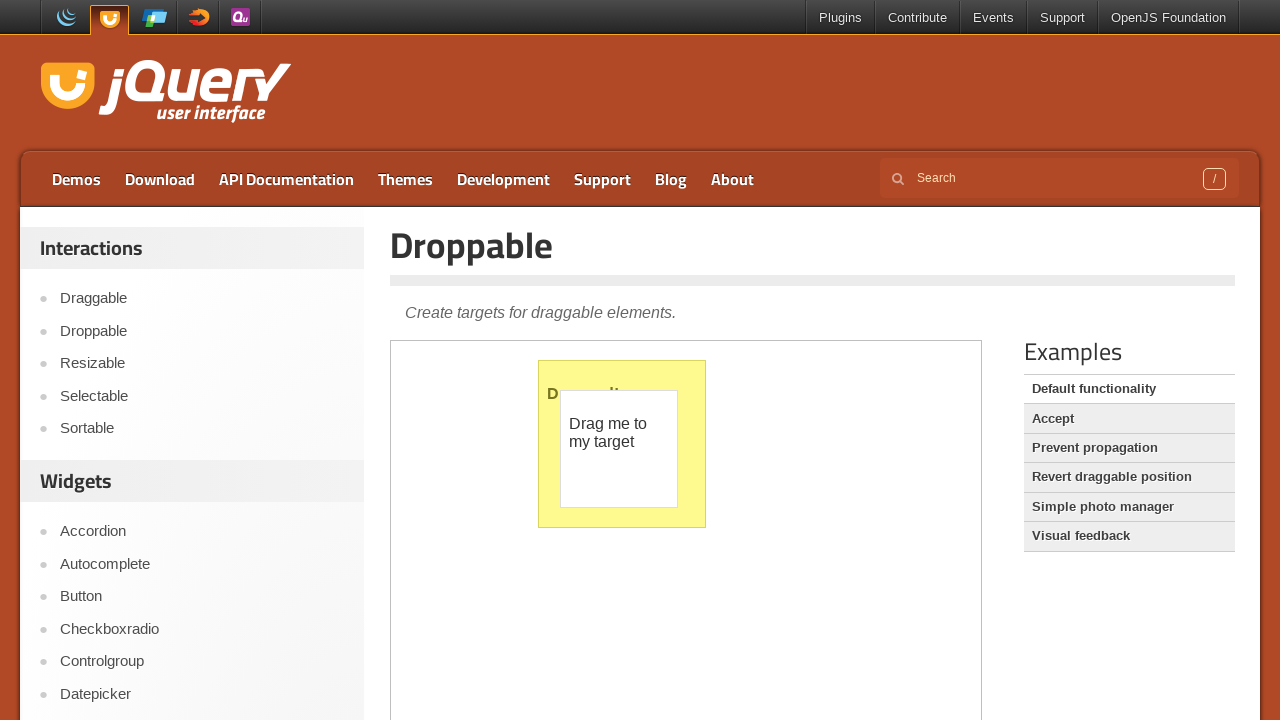